Tests JavaScript scroll functionality by scrolling the page using different scroll methods and scrolling a specific element into view

Starting URL: https://testautomationpractice.blogspot.com/

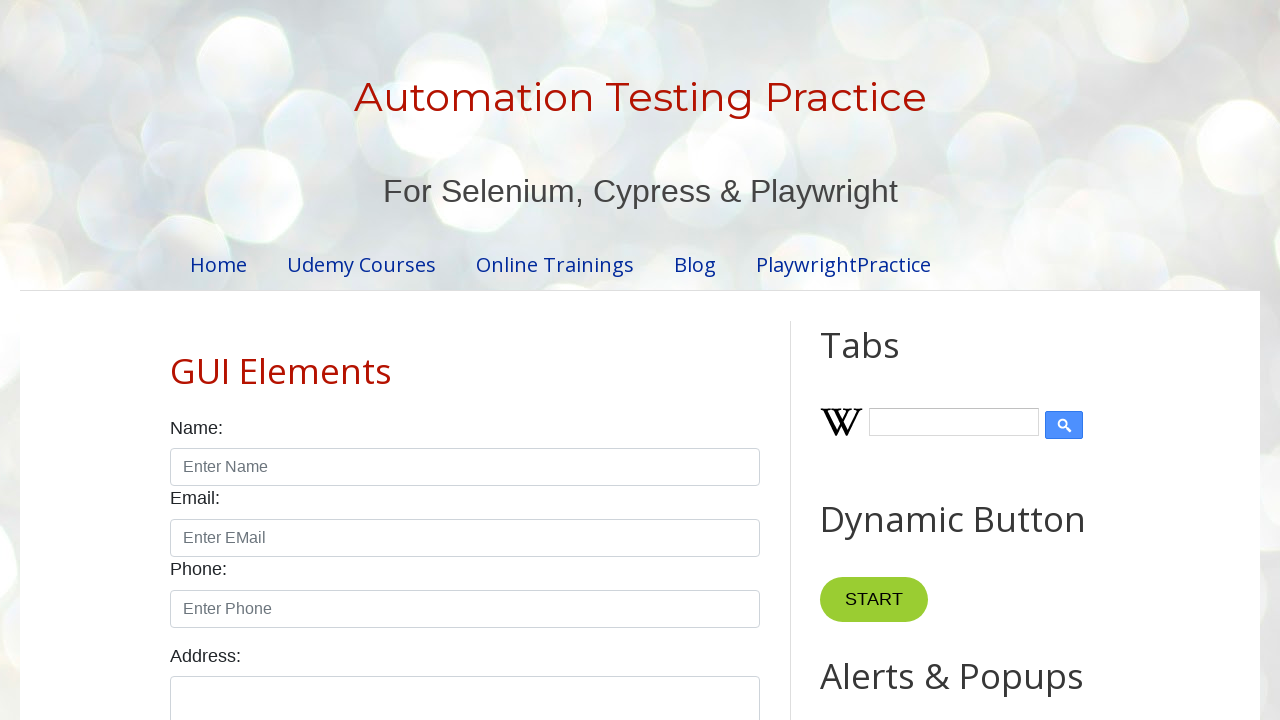

Scrolled page down by 250 pixels horizontally and 500 pixels vertically
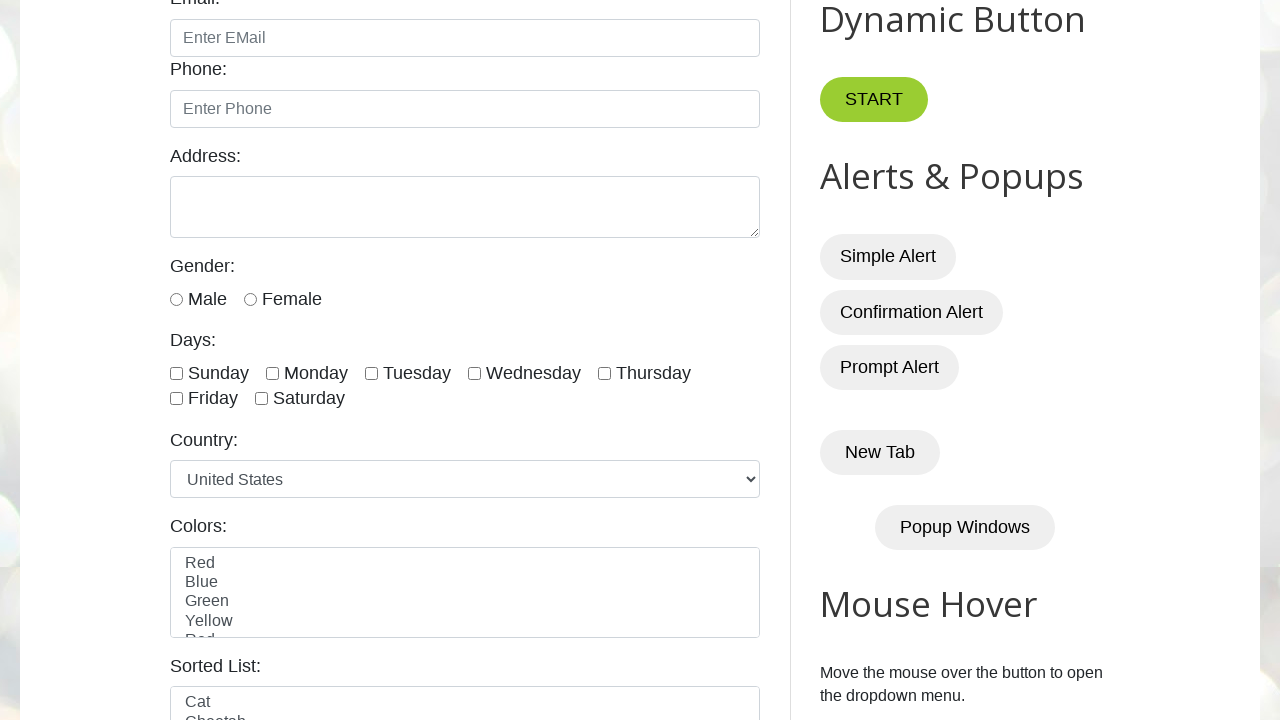

Scrolled country dropdown element into view
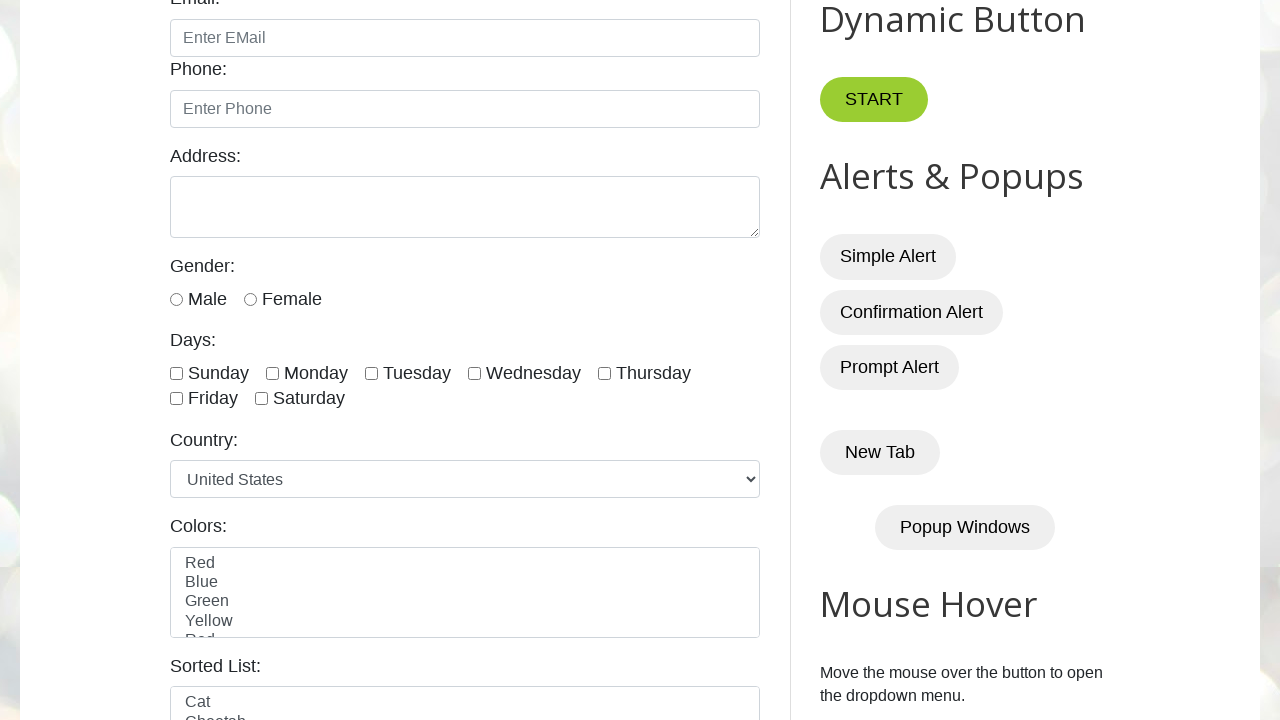

Scrolled to the bottom of the page
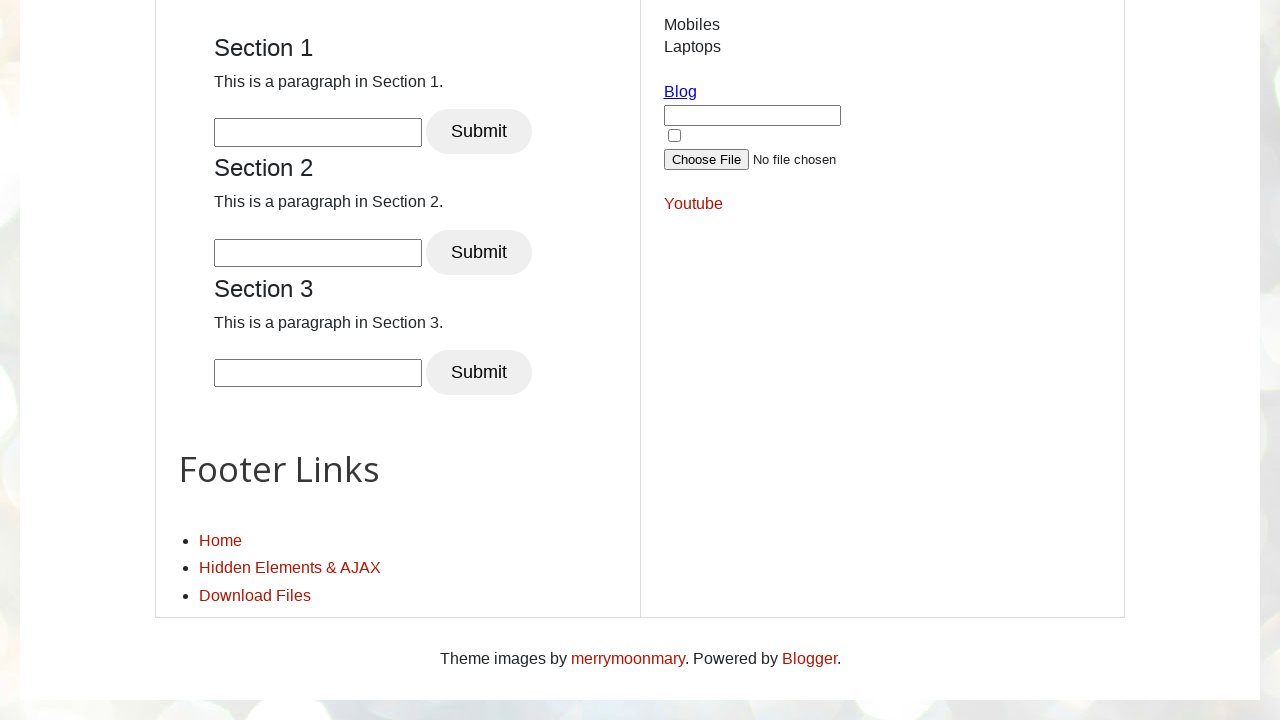

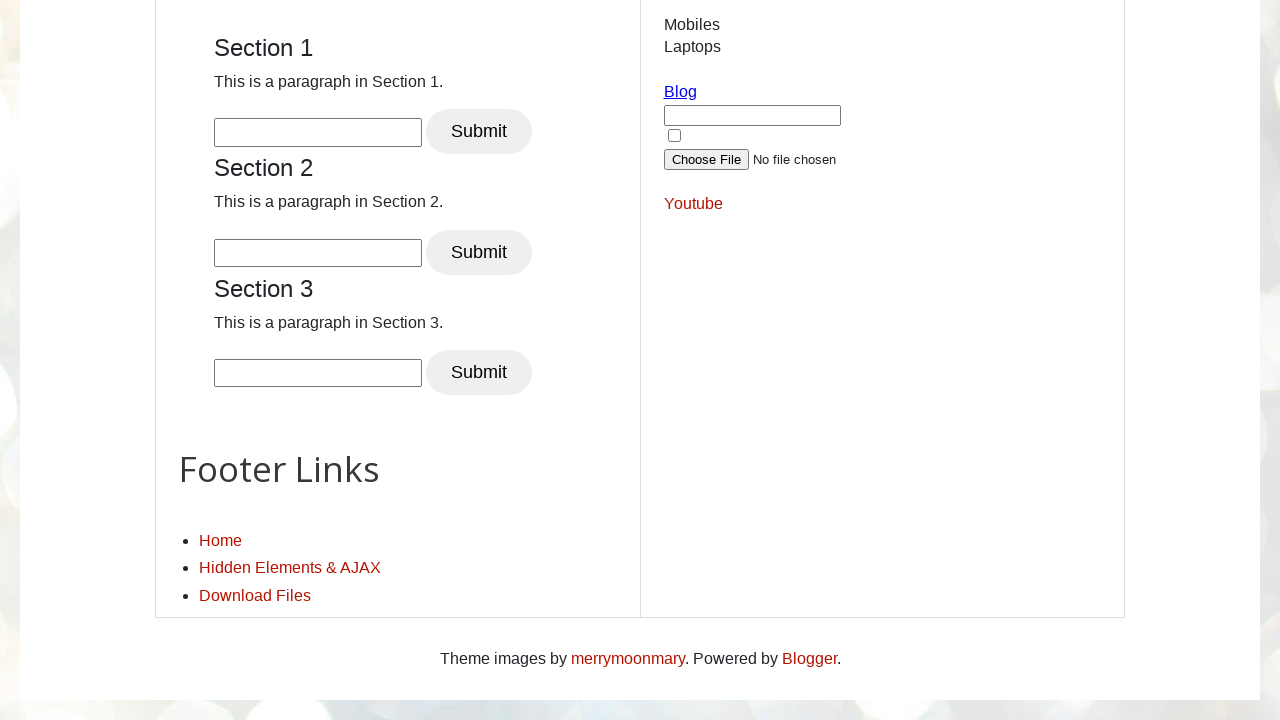